Tests clicking a button and waiting for a response on a wait demonstration page

Starting URL: https://testeroprogramowania.github.io/selenium/wait.html

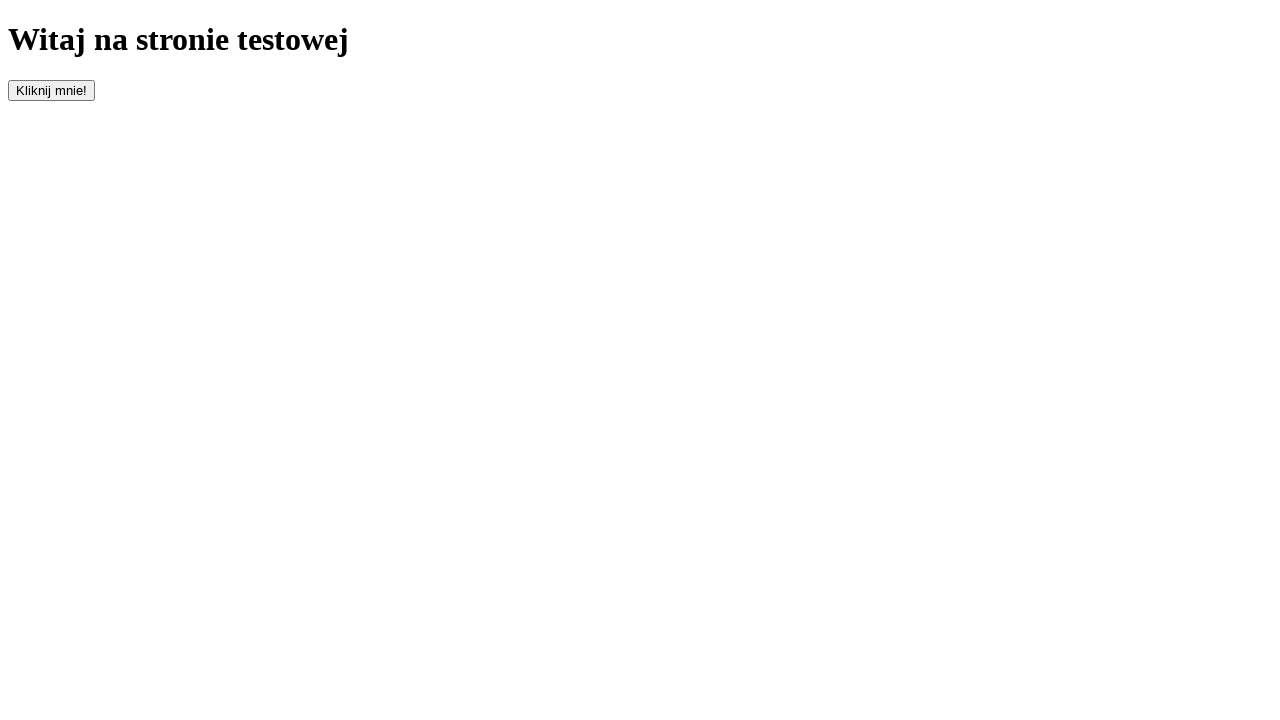

Clicked the 'Click On Me' button on the wait demonstration page at (52, 90) on #clickOnMe
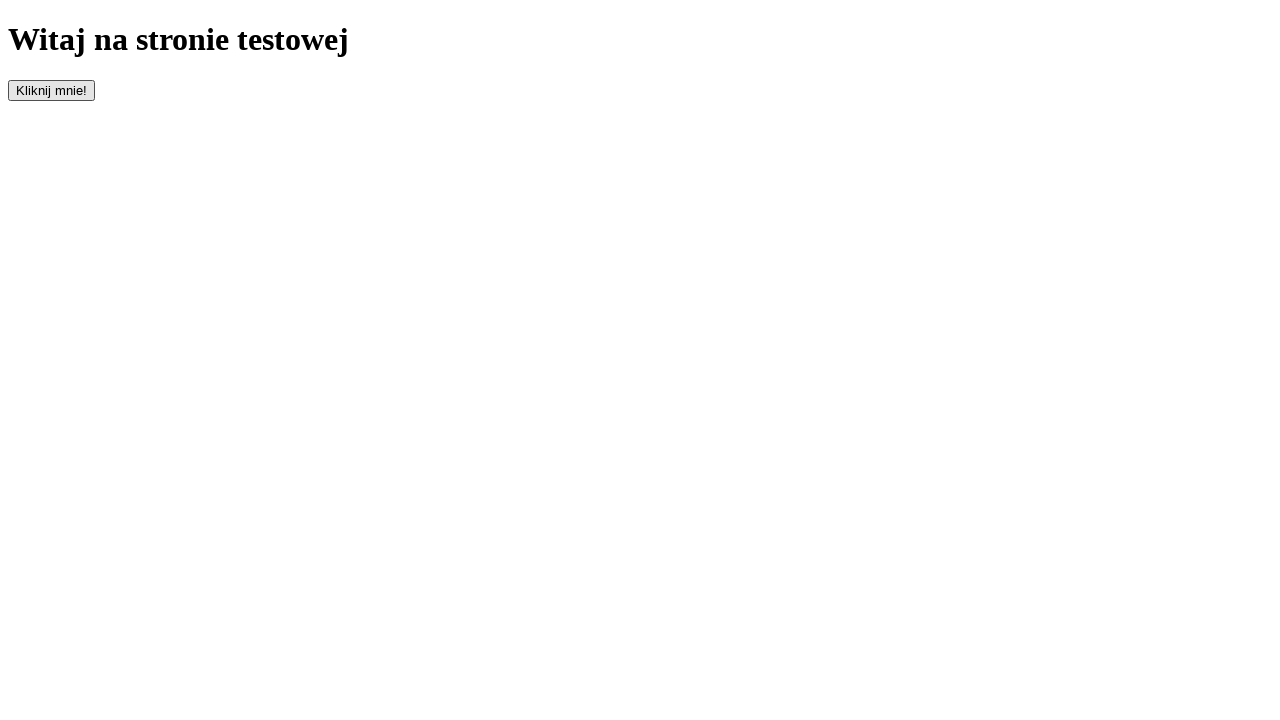

Waited 5 seconds for response to appear
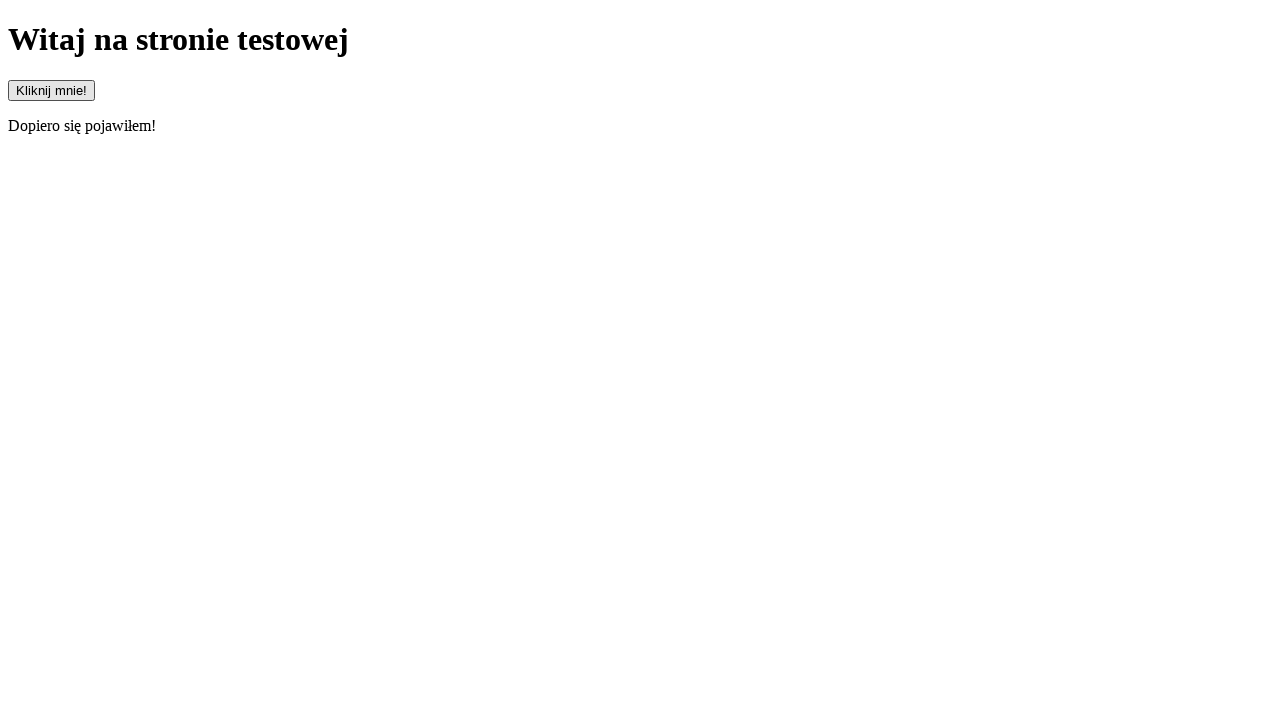

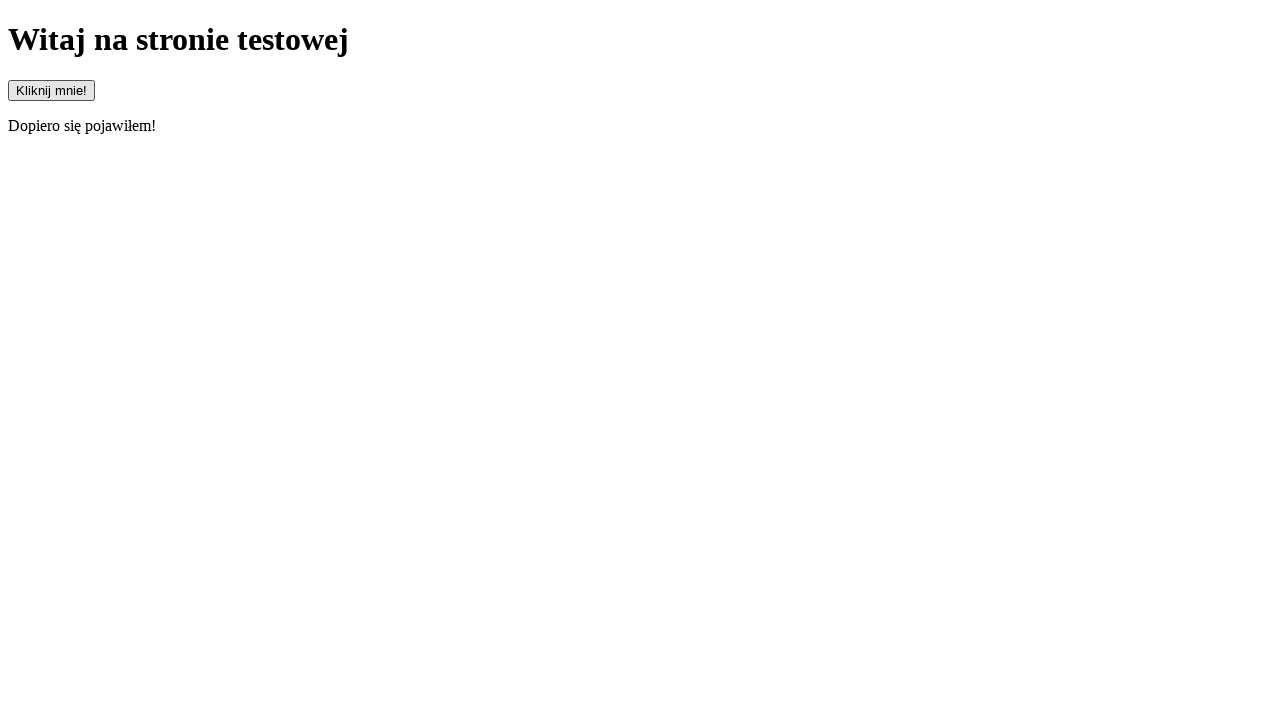